Tests that text can be entered into a textarea on a study survey page.

Starting URL: http://checkbox.io/studies/?id=569e667f12101f8a12000001

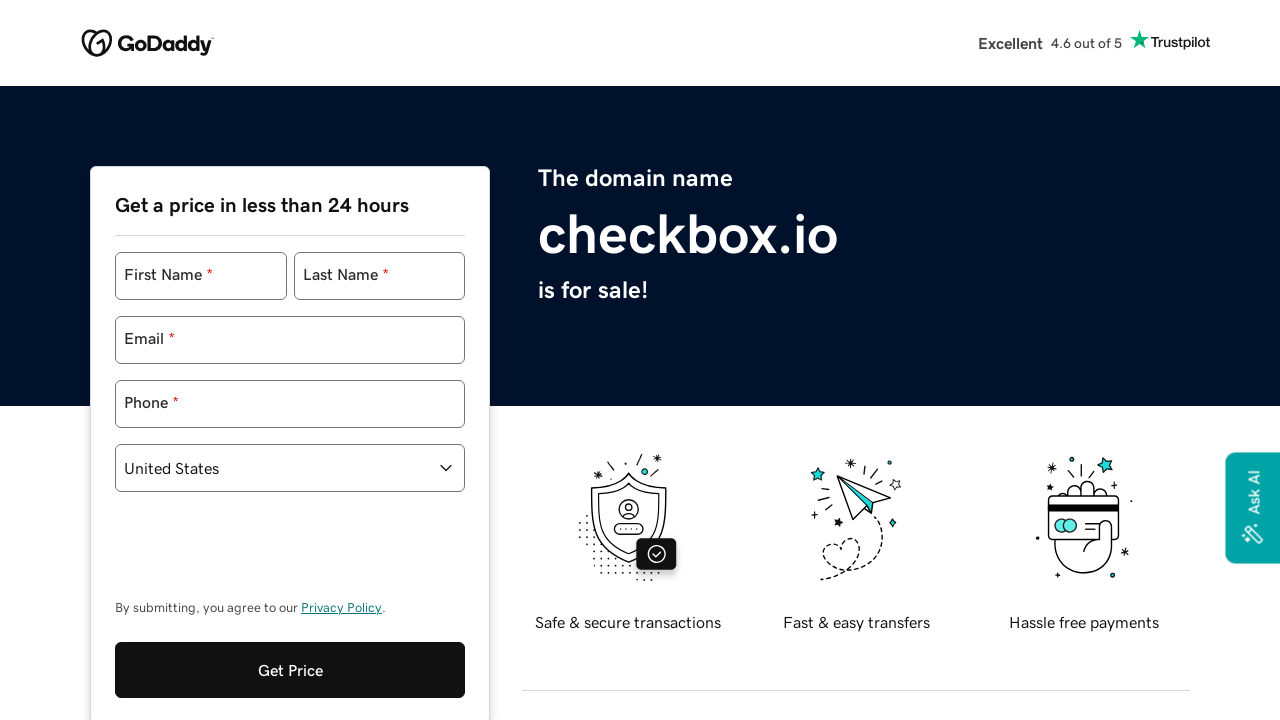

Waited for textarea to load on study survey page
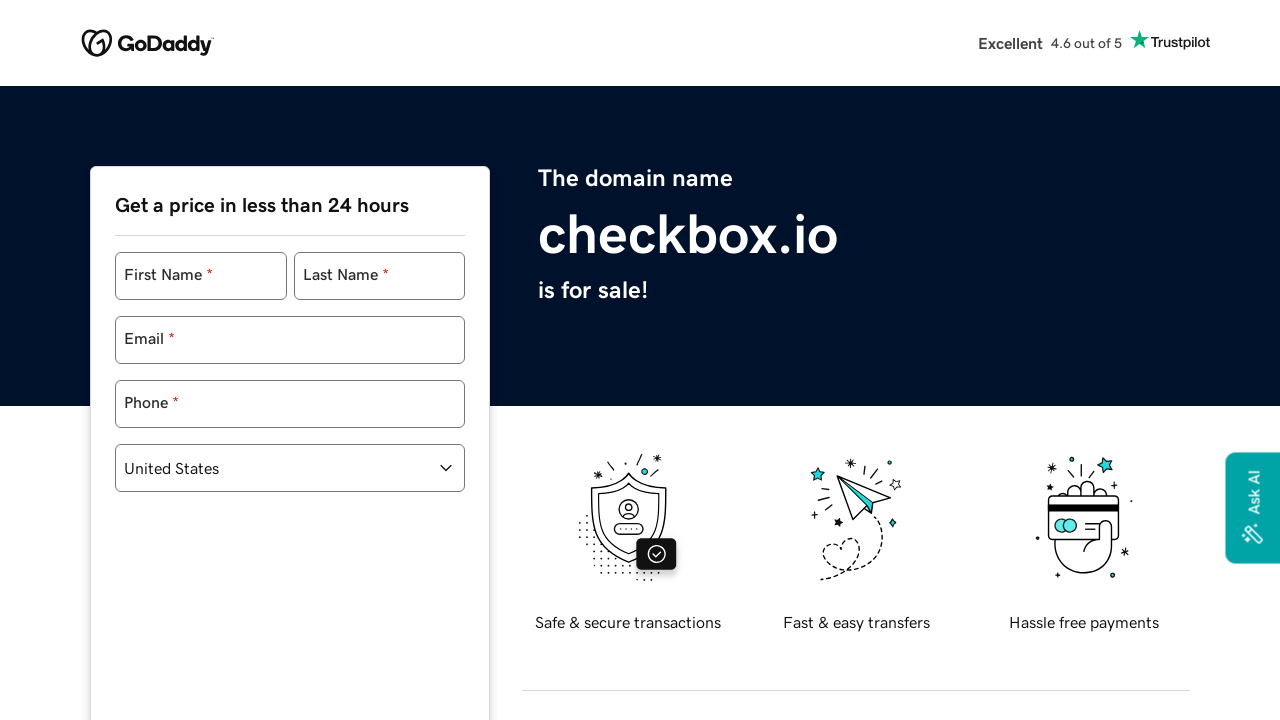

Located the textarea element
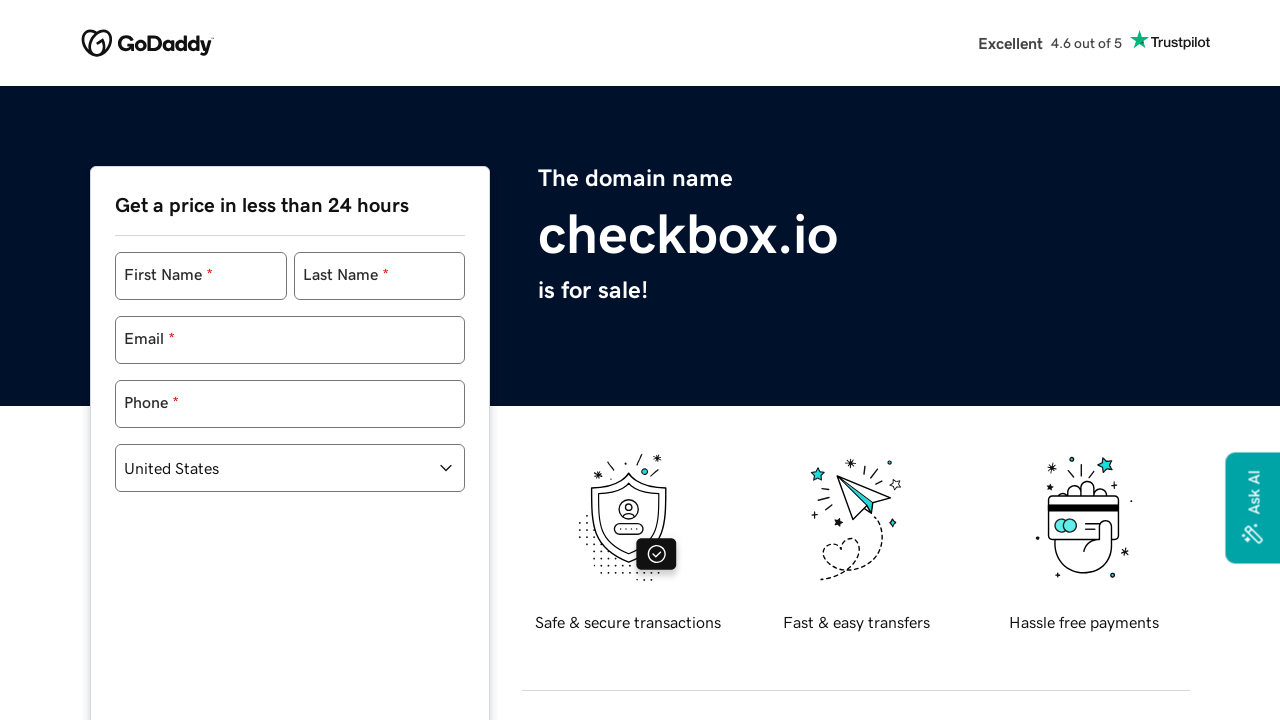

Verified textarea is initially empty
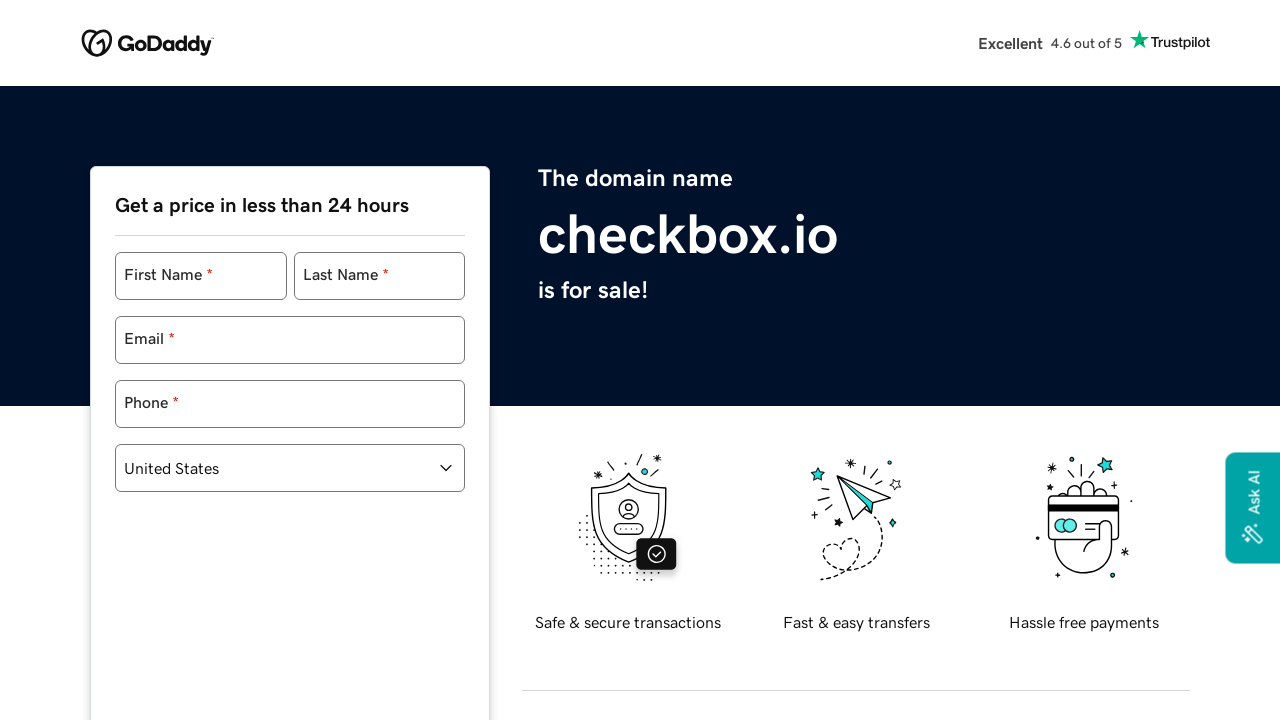

Entered text 'success' into the textarea on textarea >> nth=0
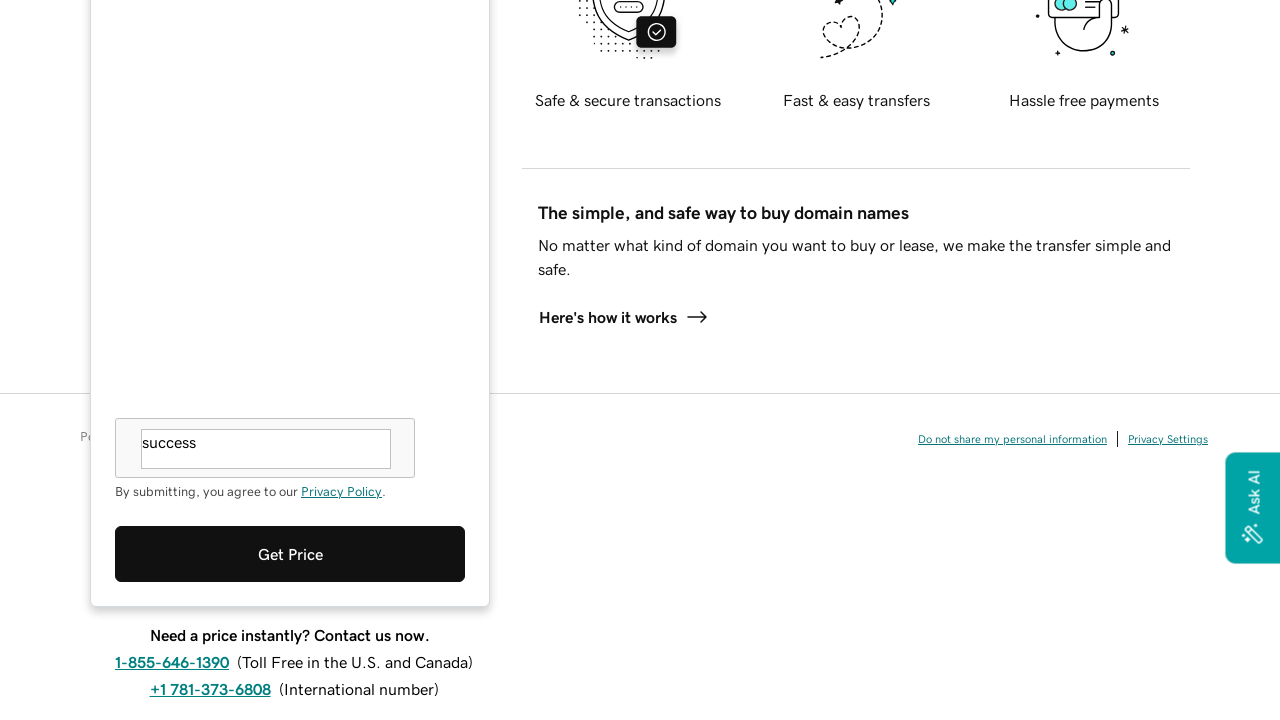

Verified textarea contains 'success'
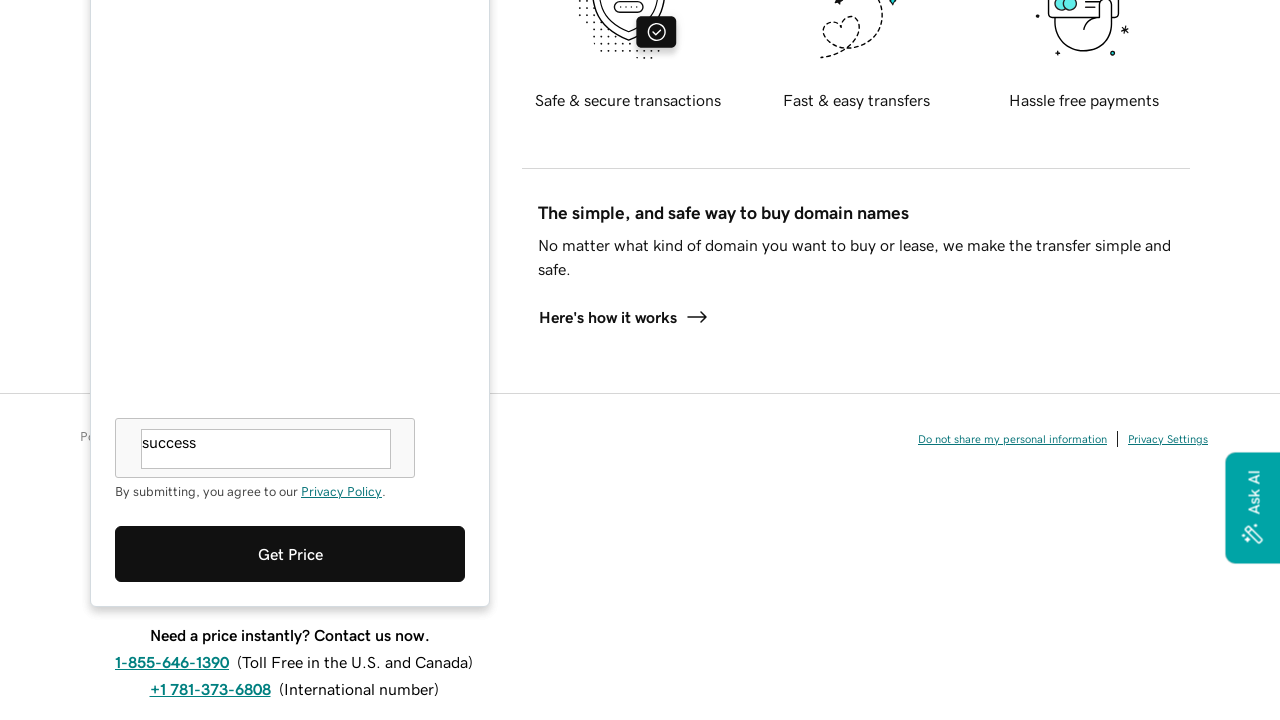

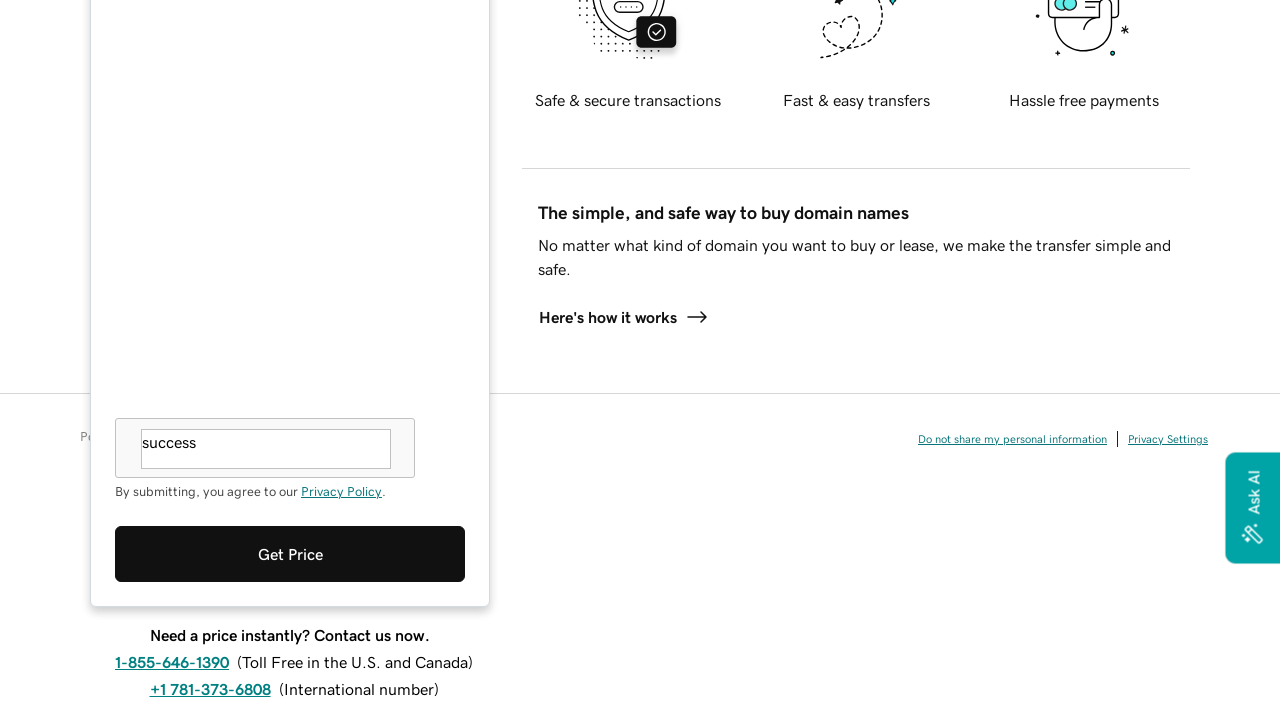